Tests dynamic loading by clicking Start button and waiting for the loading indicator to disappear before verifying Hello World text

Starting URL: https://the-internet.herokuapp.com/dynamic_loading/1

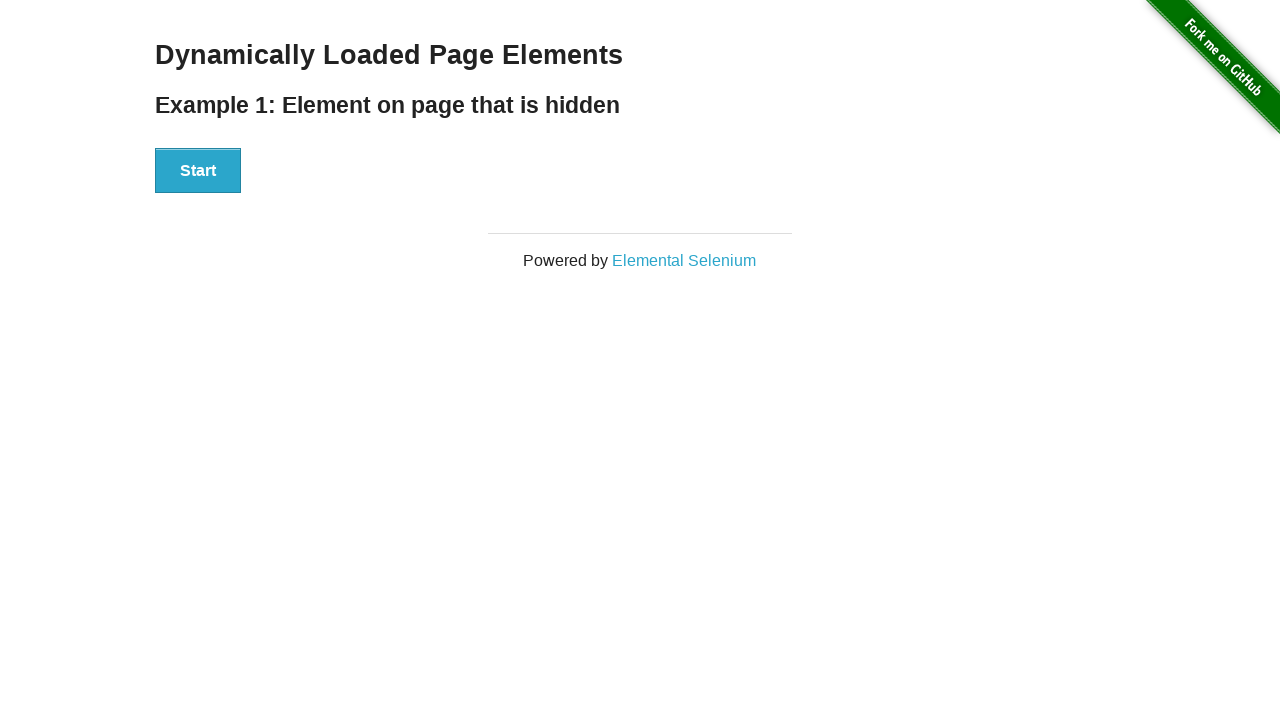

Clicked Start button to initiate dynamic loading at (198, 171) on xpath=//button
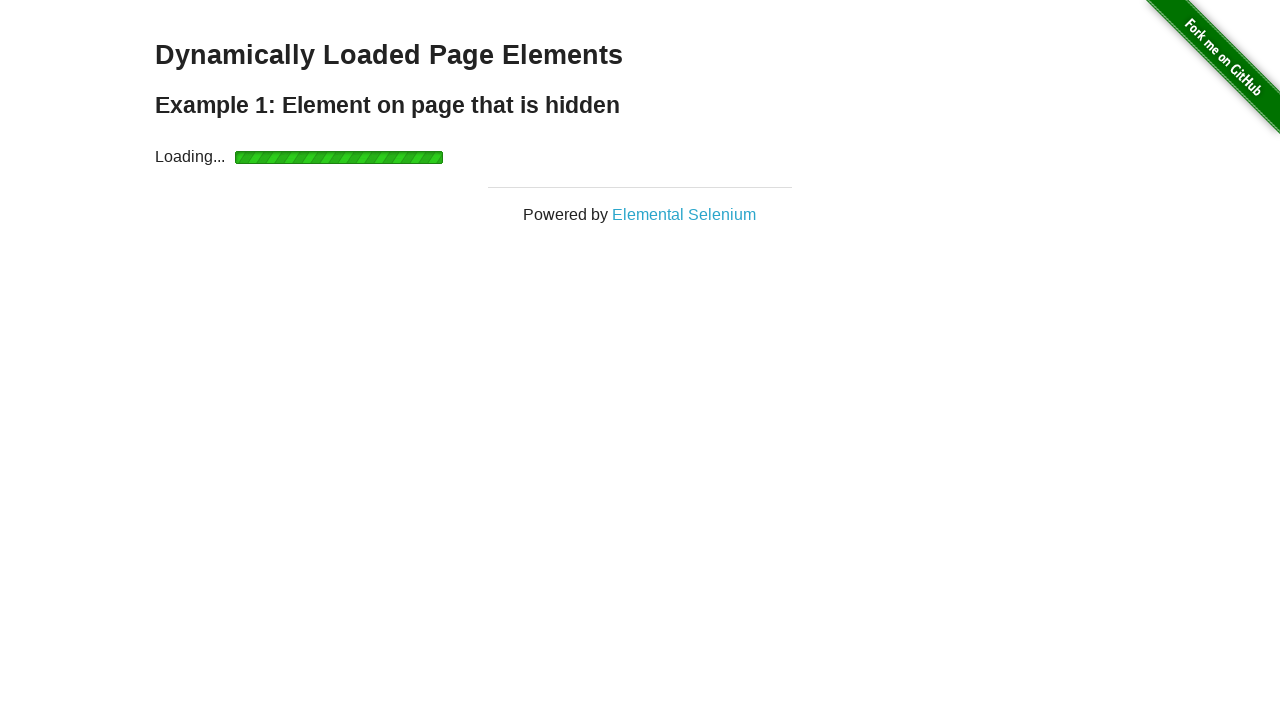

Waited for loading indicator to disappear
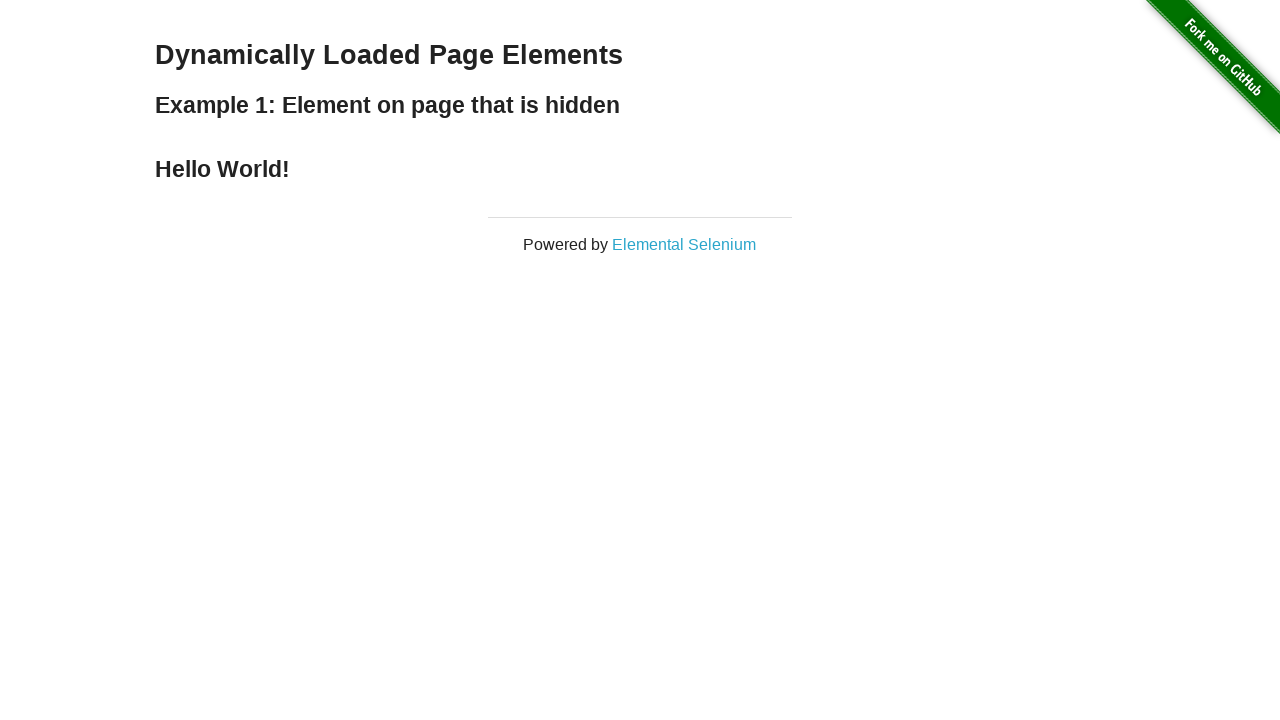

Located Hello World text element
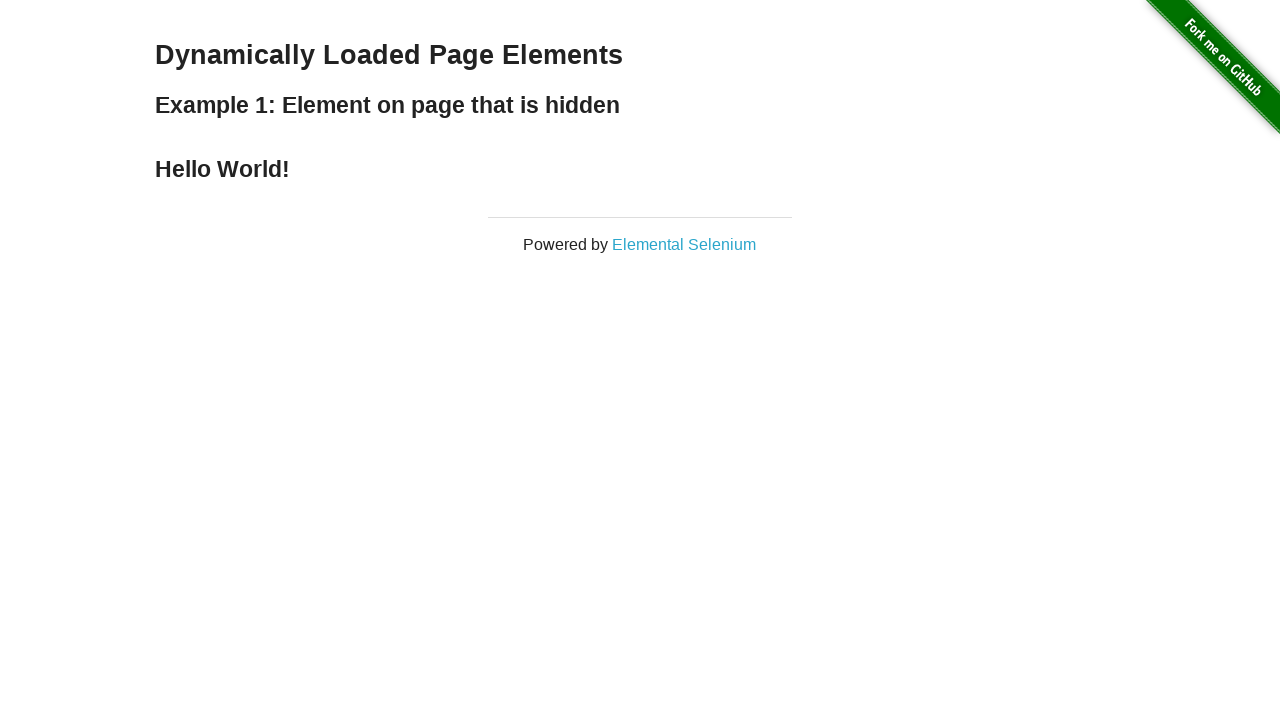

Verified Hello World text content matches expected value
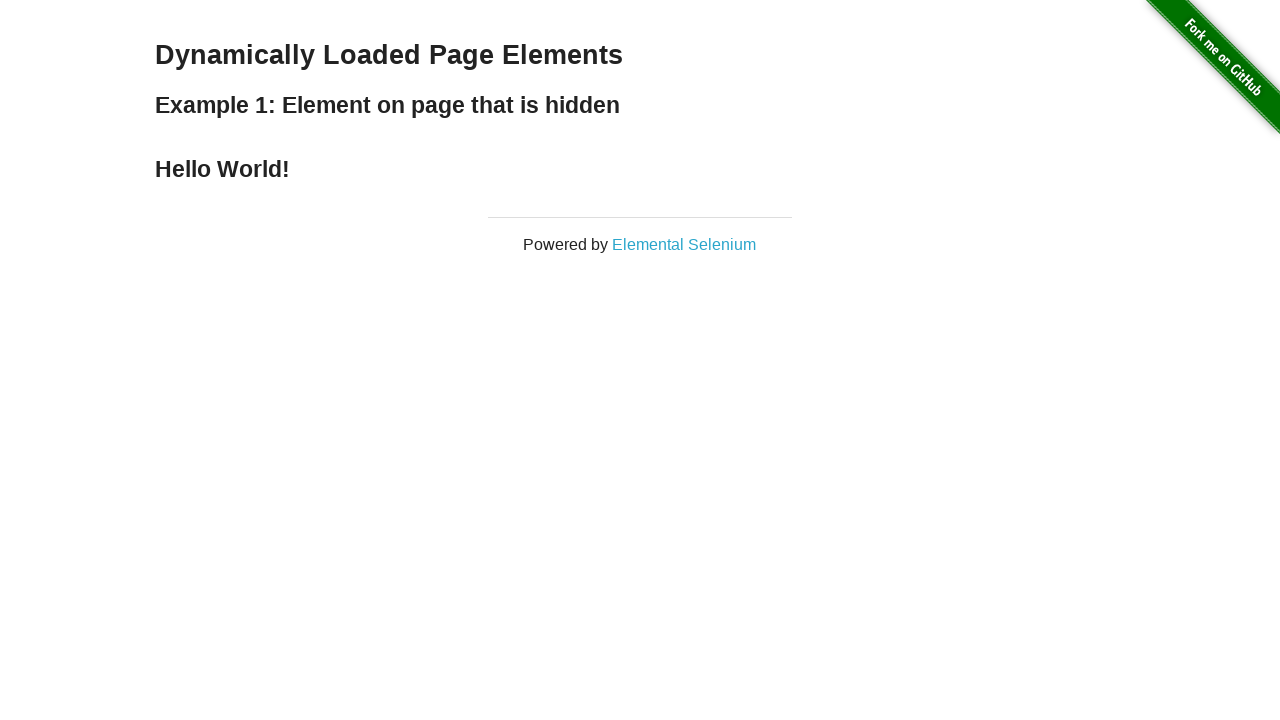

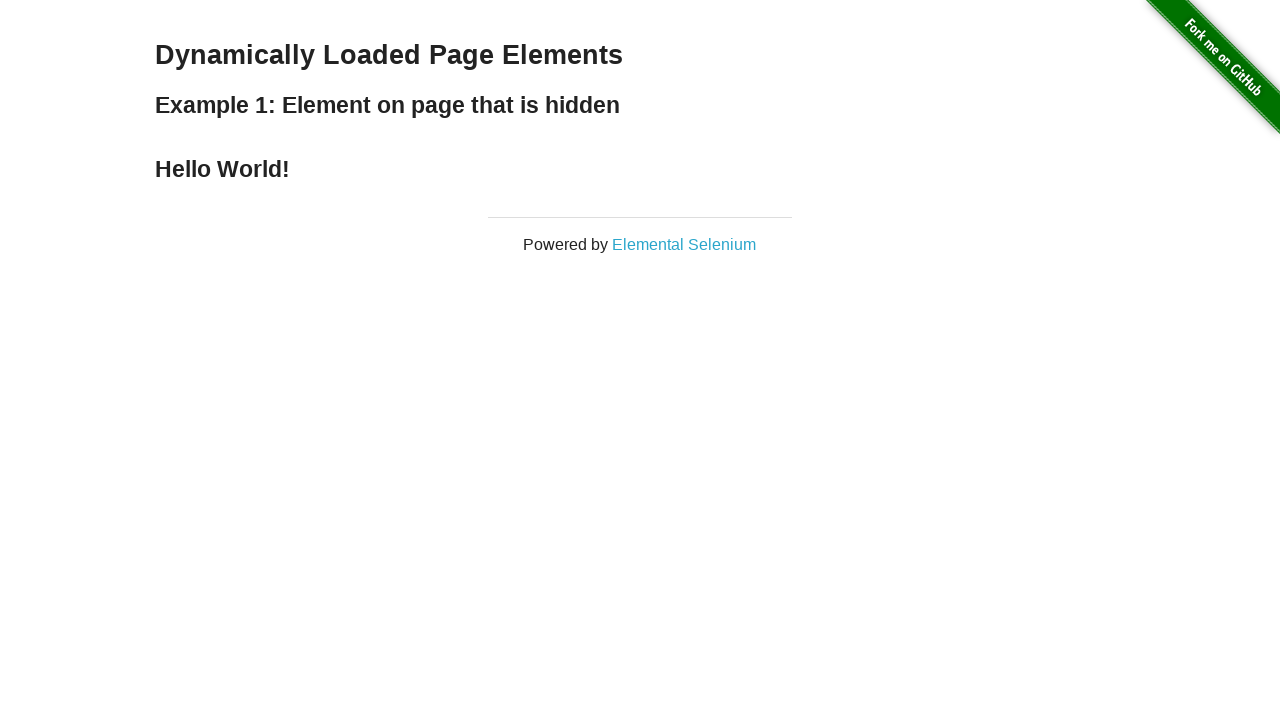